Tests checkbox functionality by finding all checkboxes on the page and clicking on the one labeled "Option-3"

Starting URL: http://syntaxprojects.com/basic-checkbox-demo.php

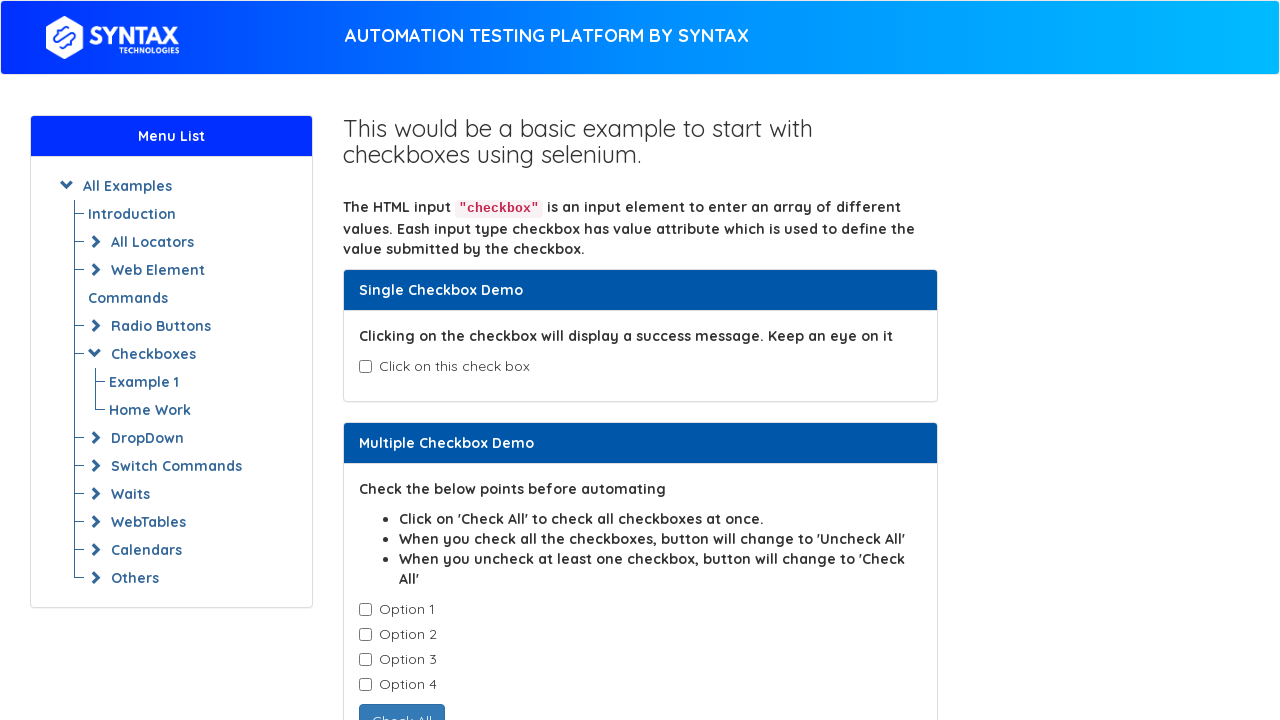

Waited for checkboxes with class 'cb1-element' to be present on the page
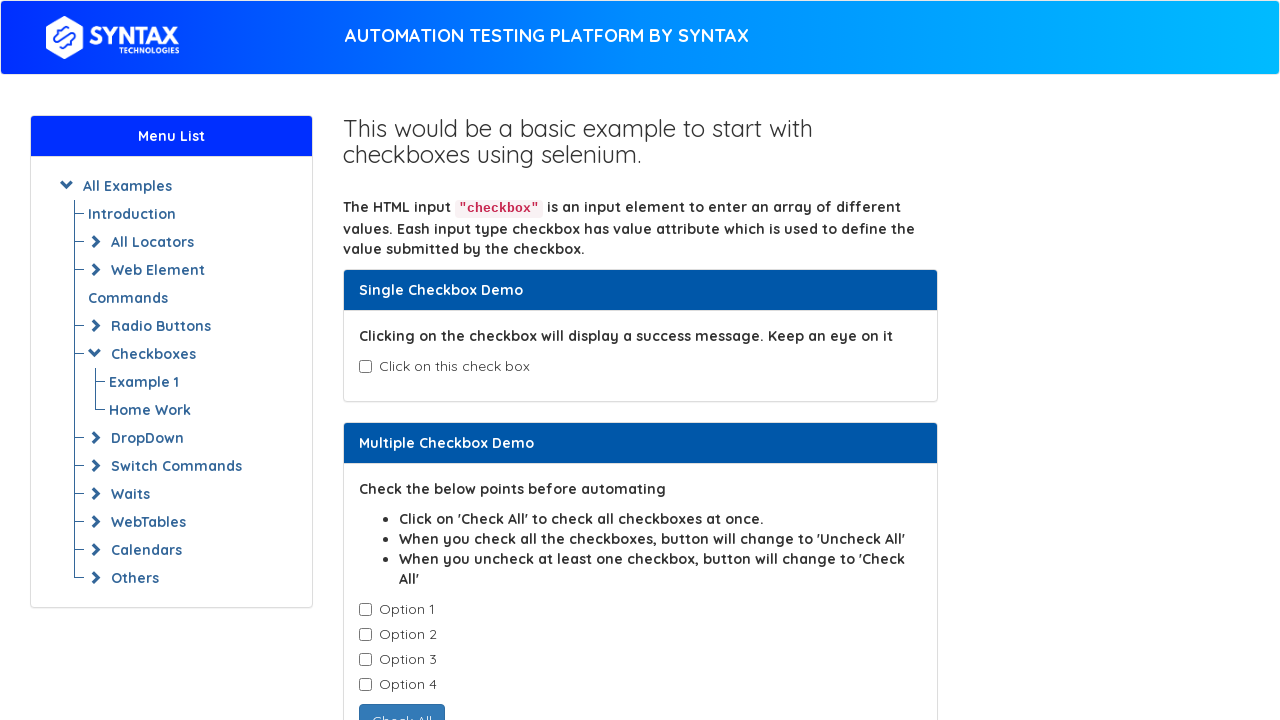

Located all checkboxes with class 'cb1-element'
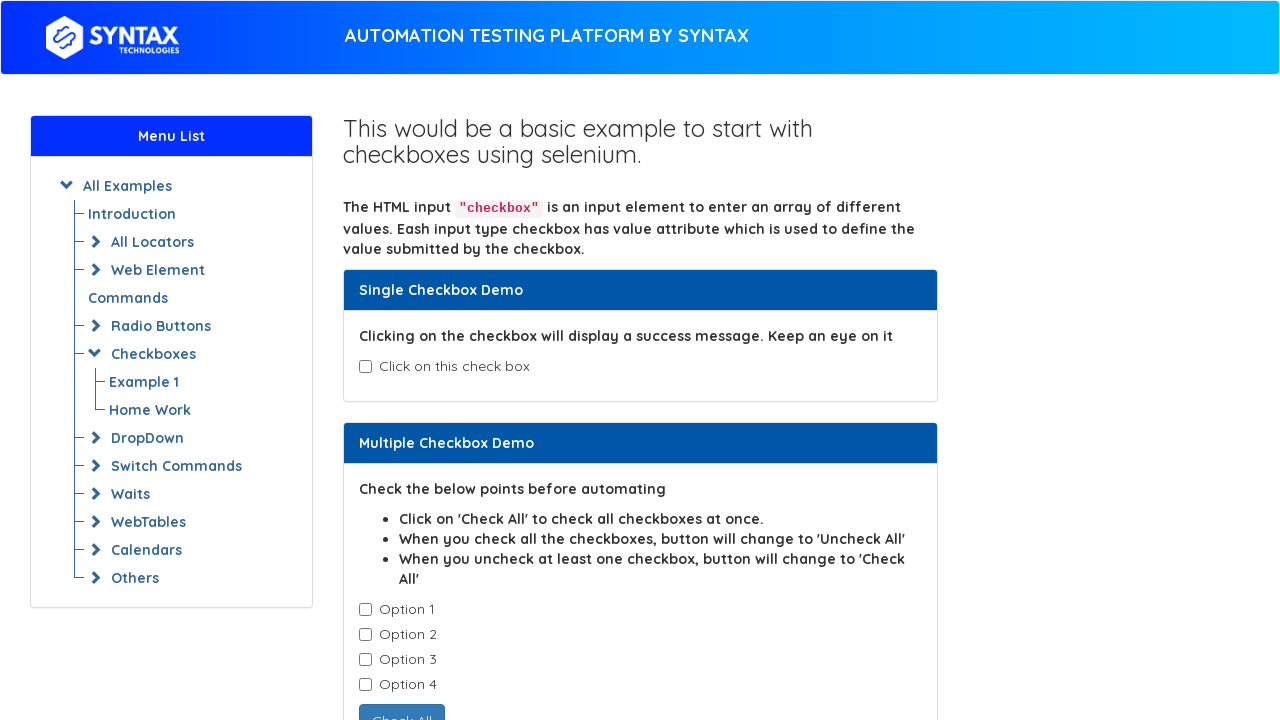

Found 4 checkboxes on the page
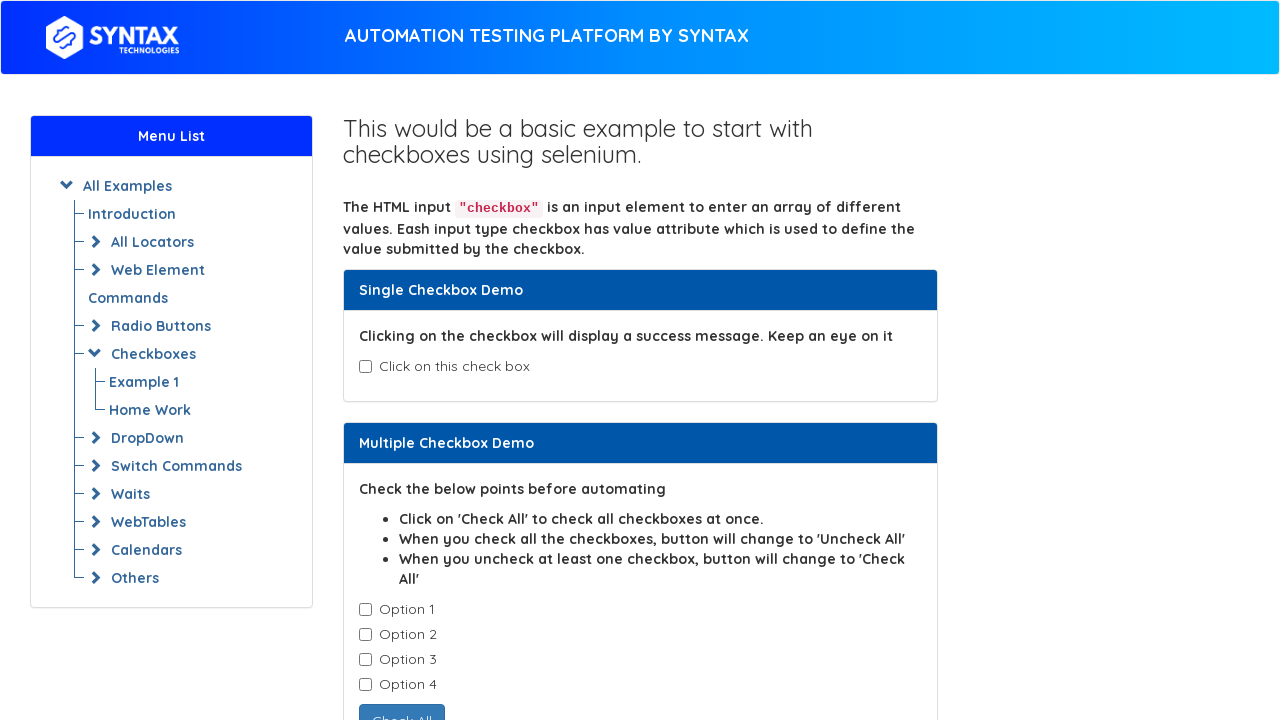

Retrieved value attribute from checkbox 0: 'Option-1'
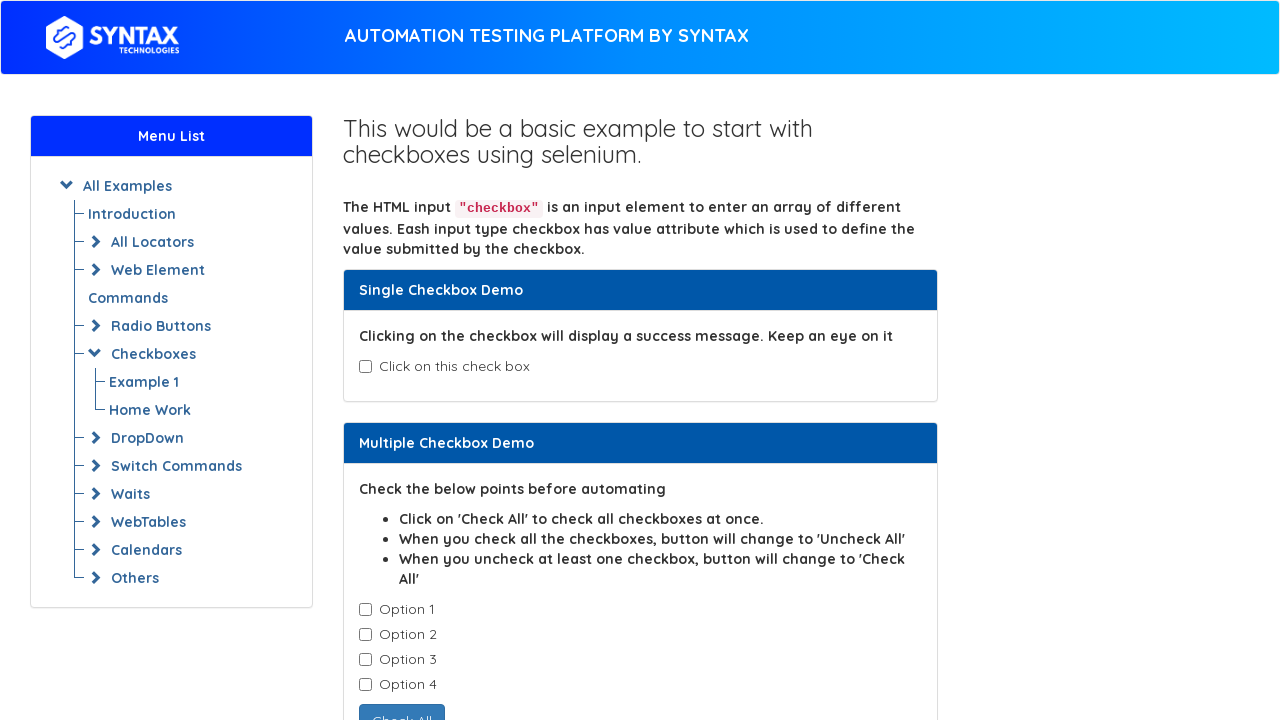

Retrieved value attribute from checkbox 1: 'Option-2'
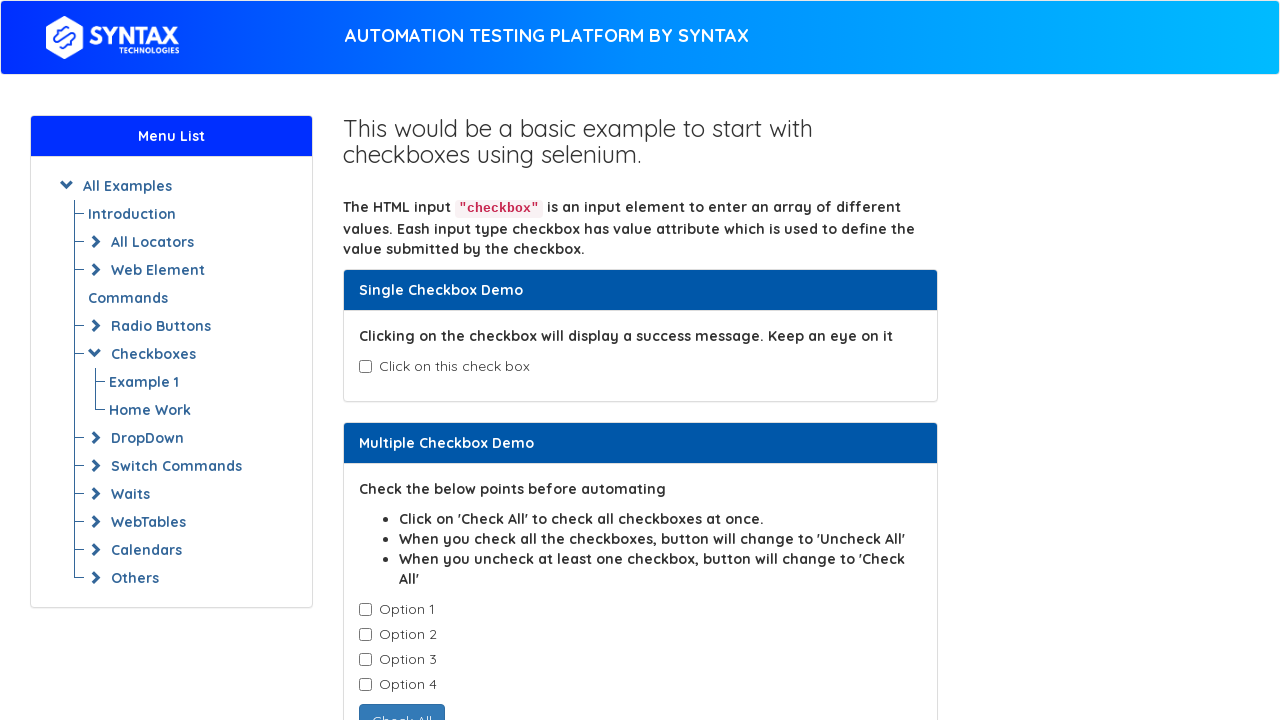

Retrieved value attribute from checkbox 2: 'Option-3'
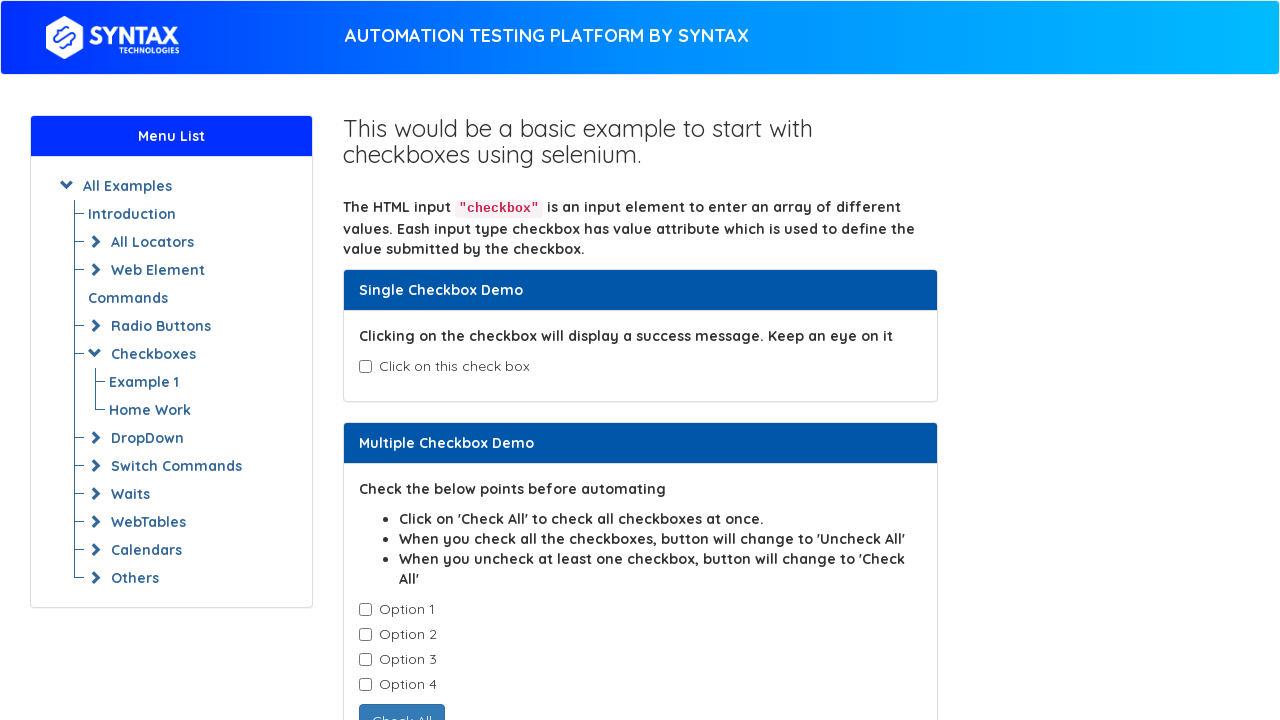

Clicked the checkbox labeled 'Option-3' at (365, 660) on input.cb1-element >> nth=2
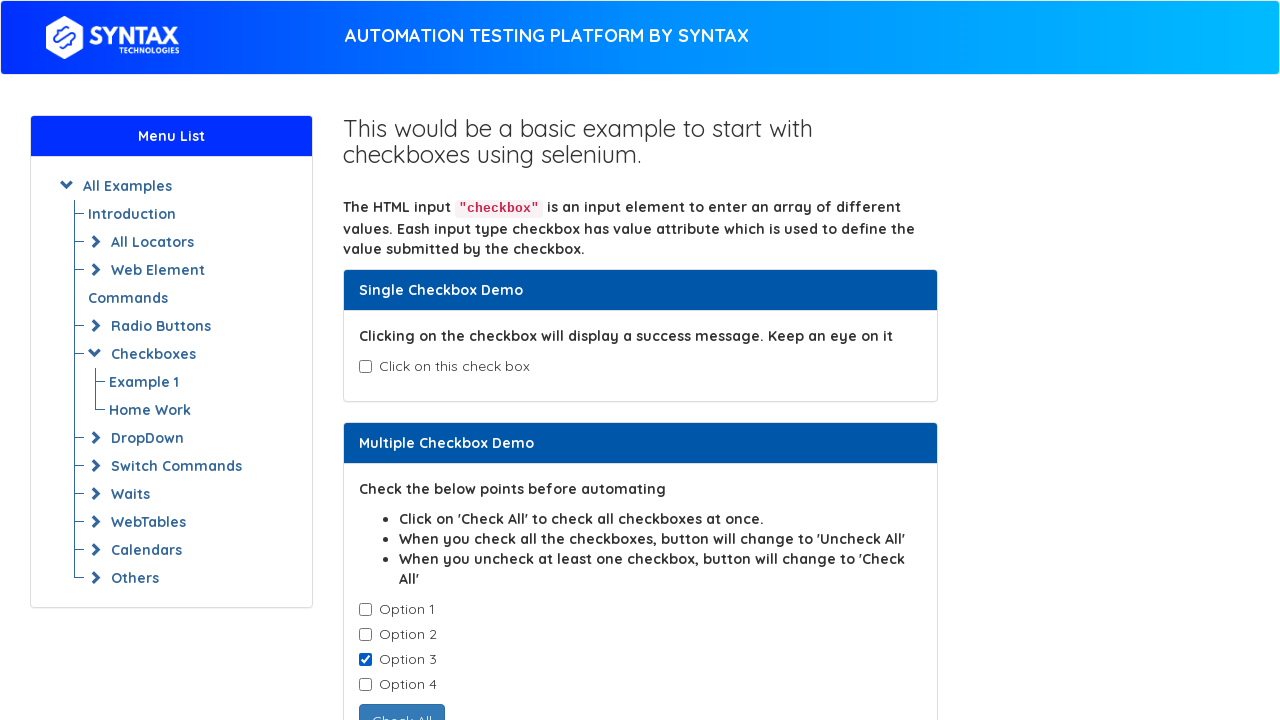

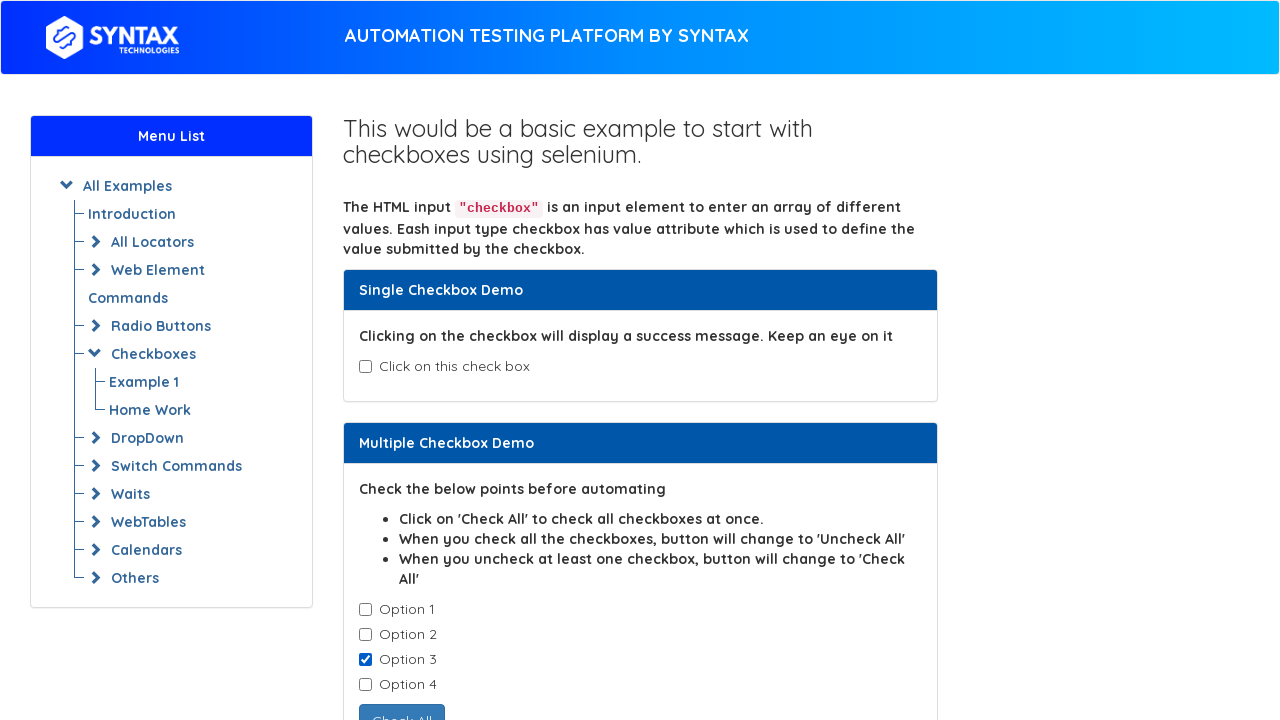